Tests JavaScript alert handling by clicking on the OK tab, triggering an alert, and accepting it

Starting URL: https://demo.automationtesting.in/Alerts.html

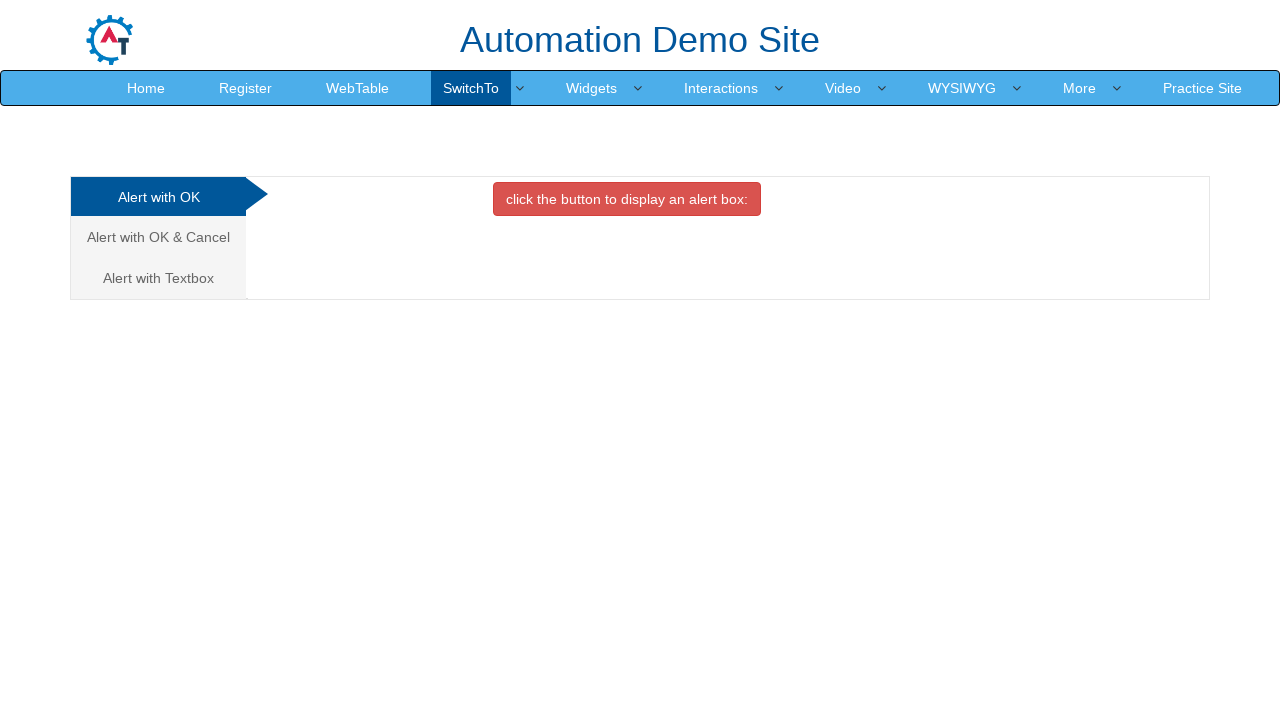

Clicked on the OK tab link at (158, 197) on a[href='#OKTab']
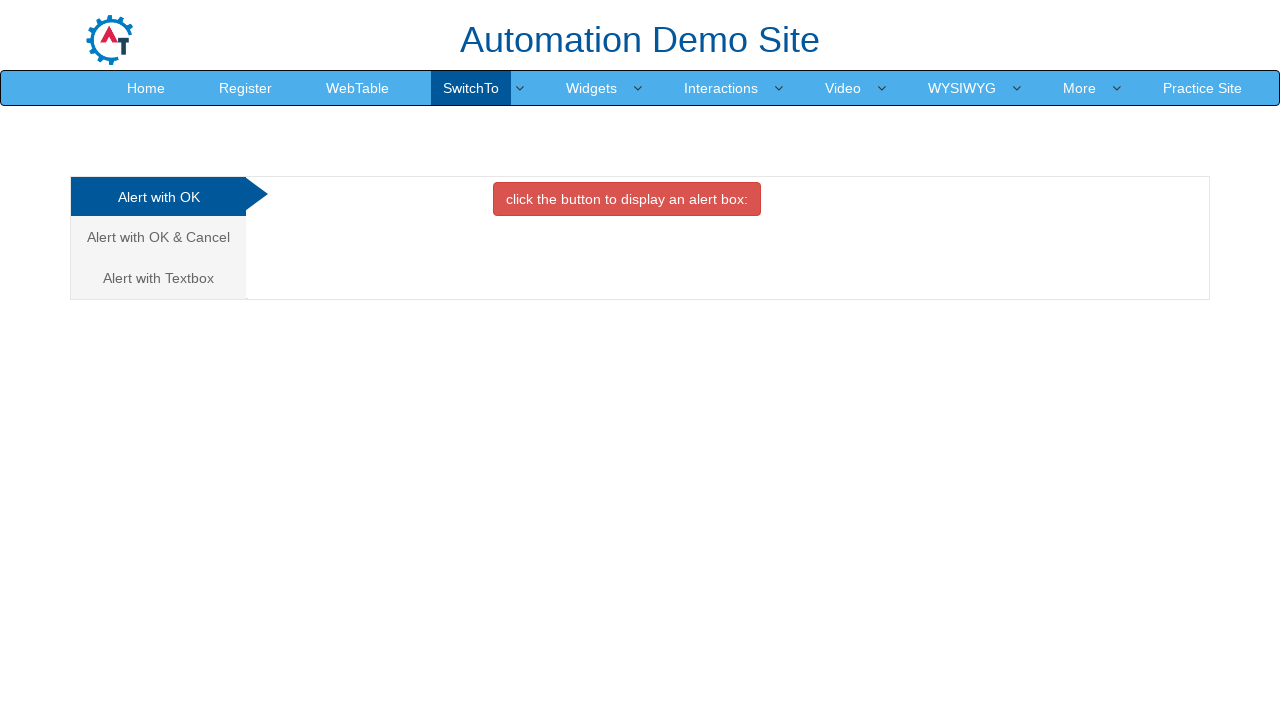

Clicked the button to trigger the JavaScript alert at (627, 199) on button.btn.btn-danger
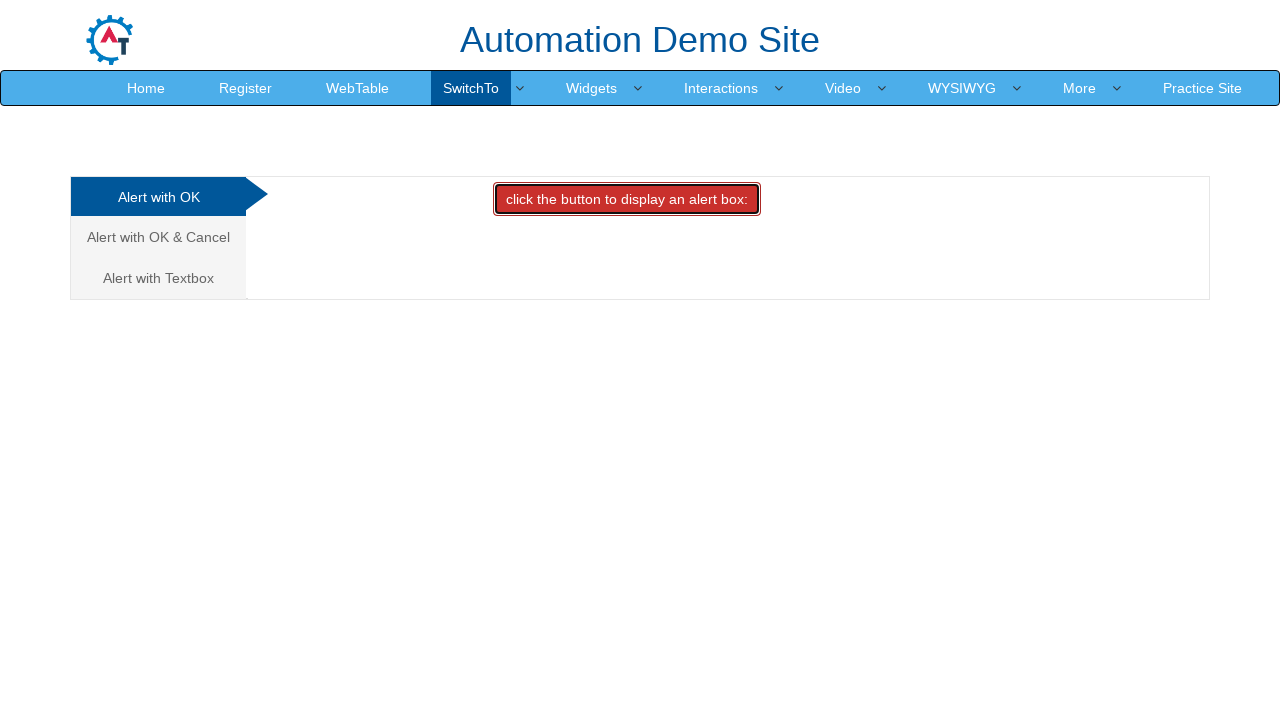

Set up dialog handler to accept alerts
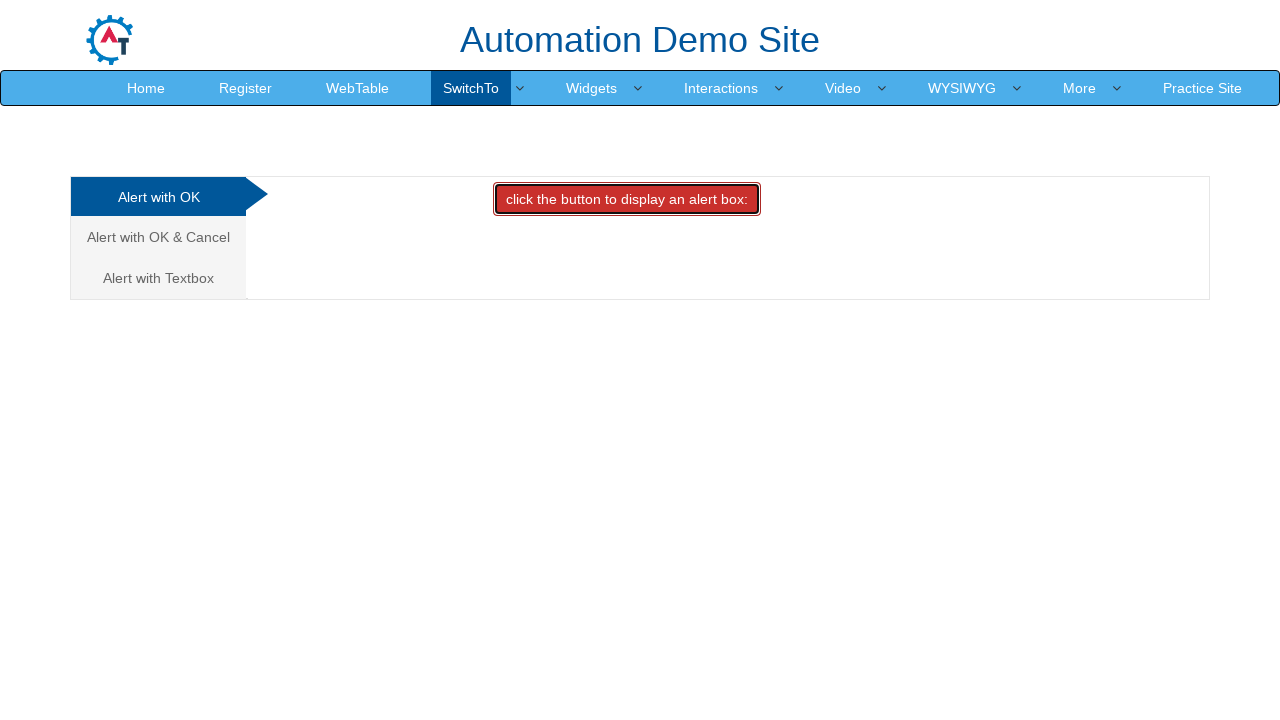

Waited 500ms for alert to be processed
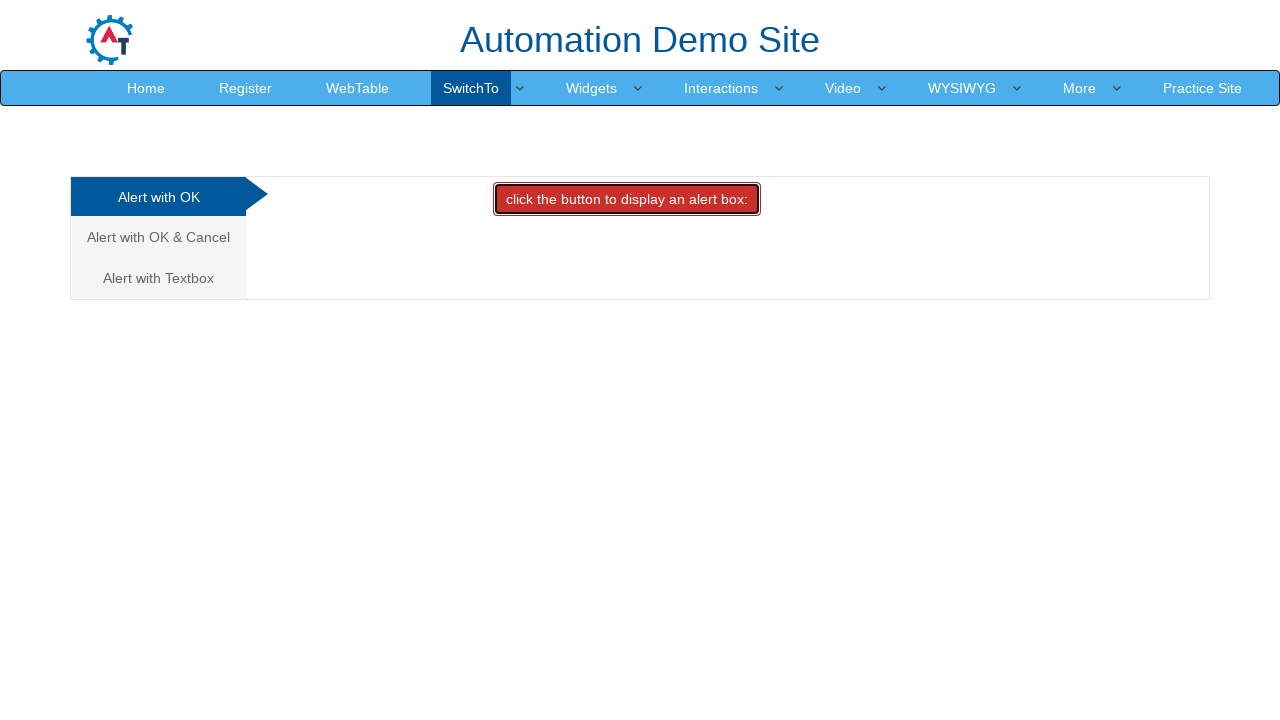

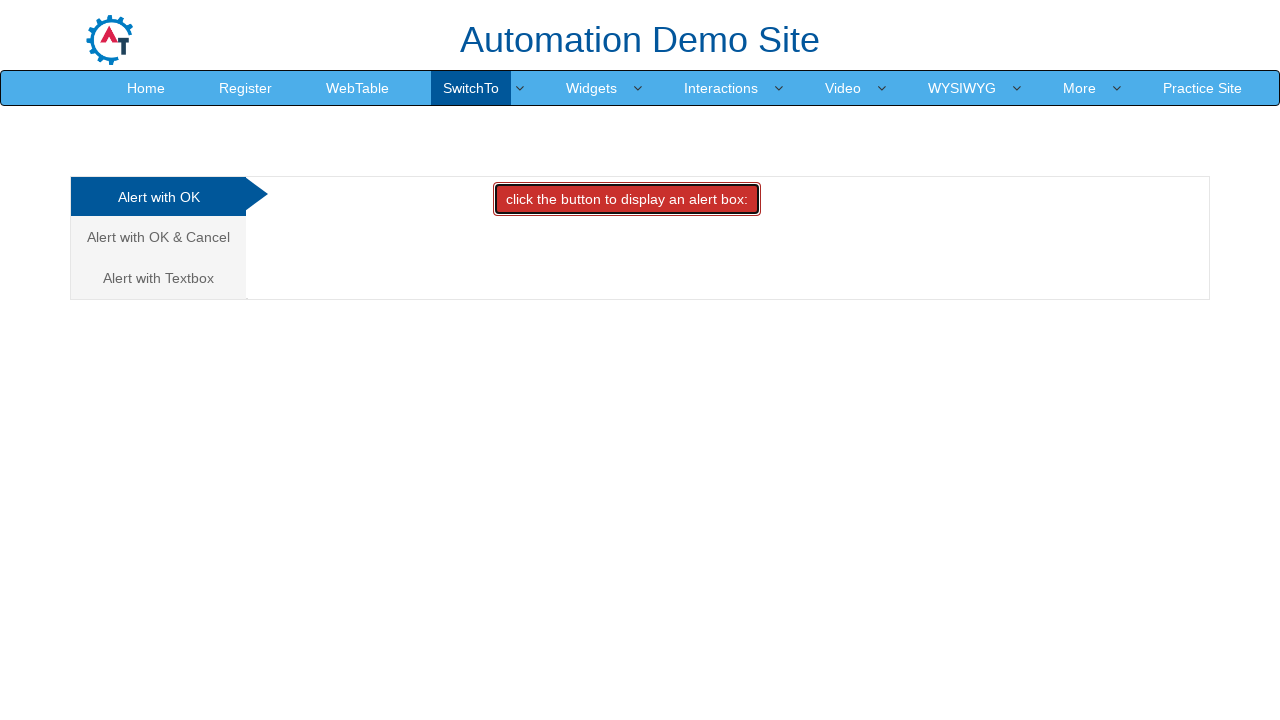